Tests clicking an enabled button using JavaScript click

Starting URL: https://omayo.blogspot.com/

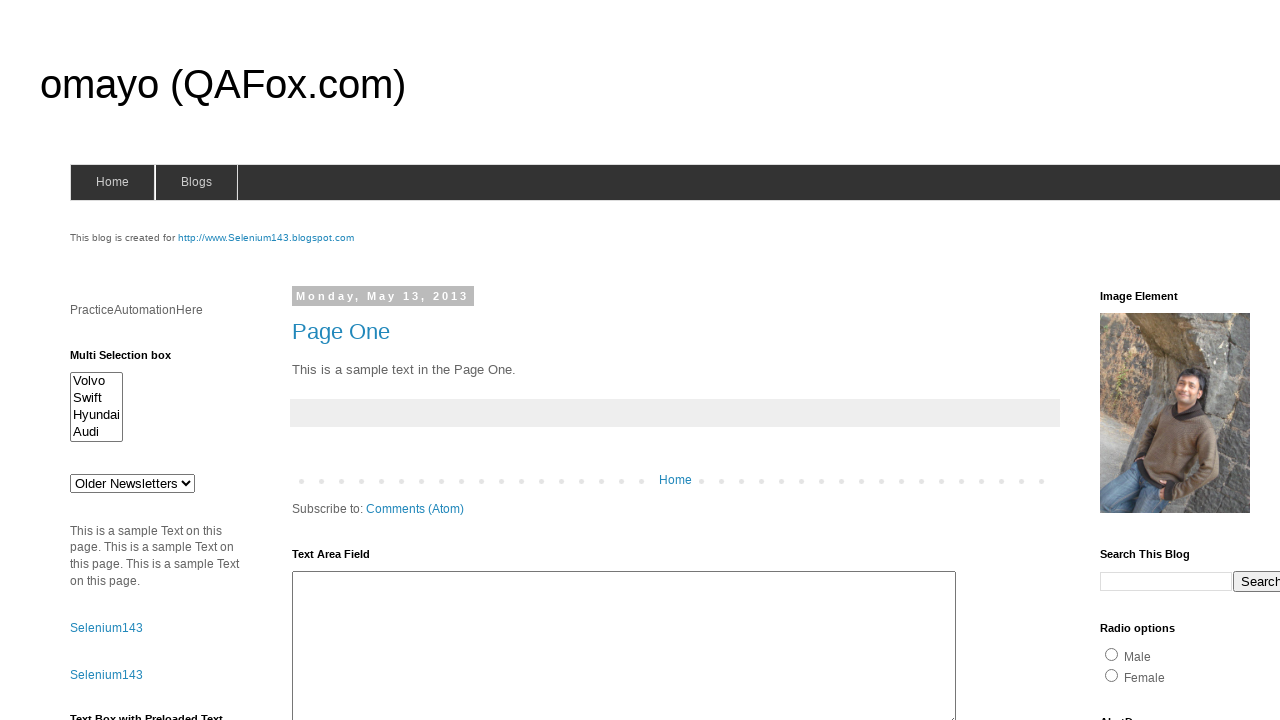

Waited for button #but2 to be present in DOM
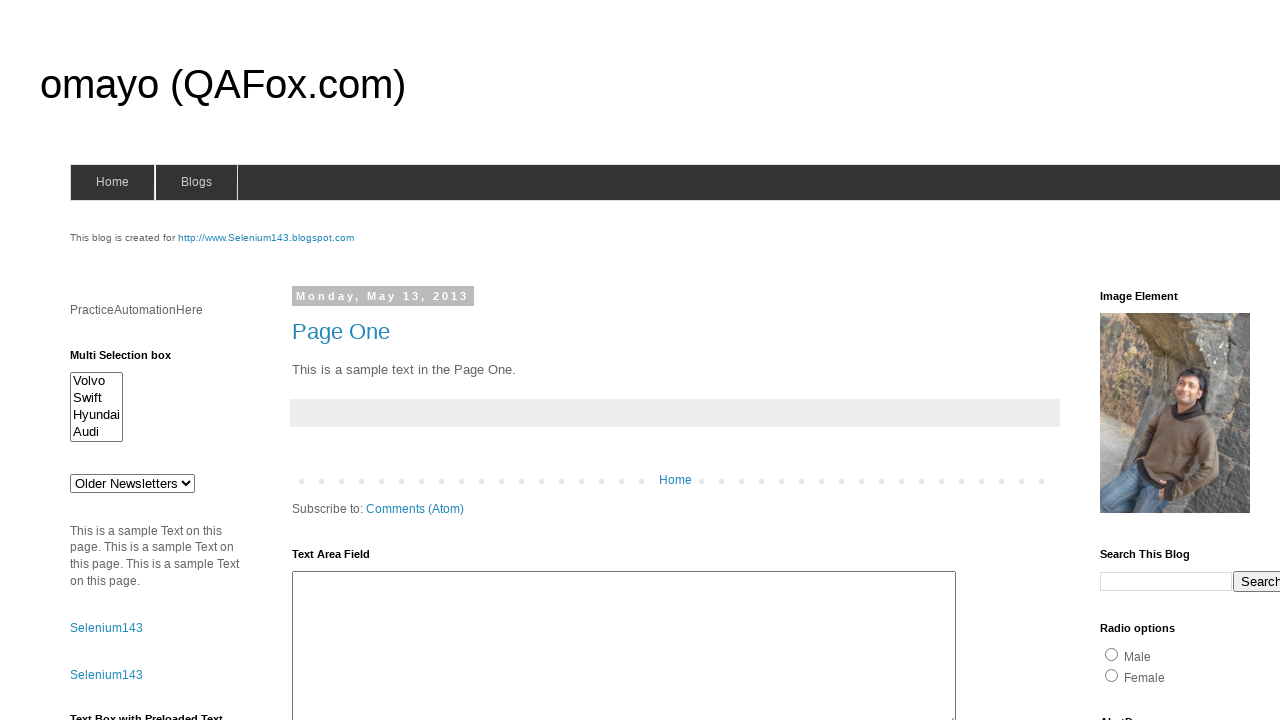

Clicked enabled button #but2 using JavaScript click at (100, 361) on #but2
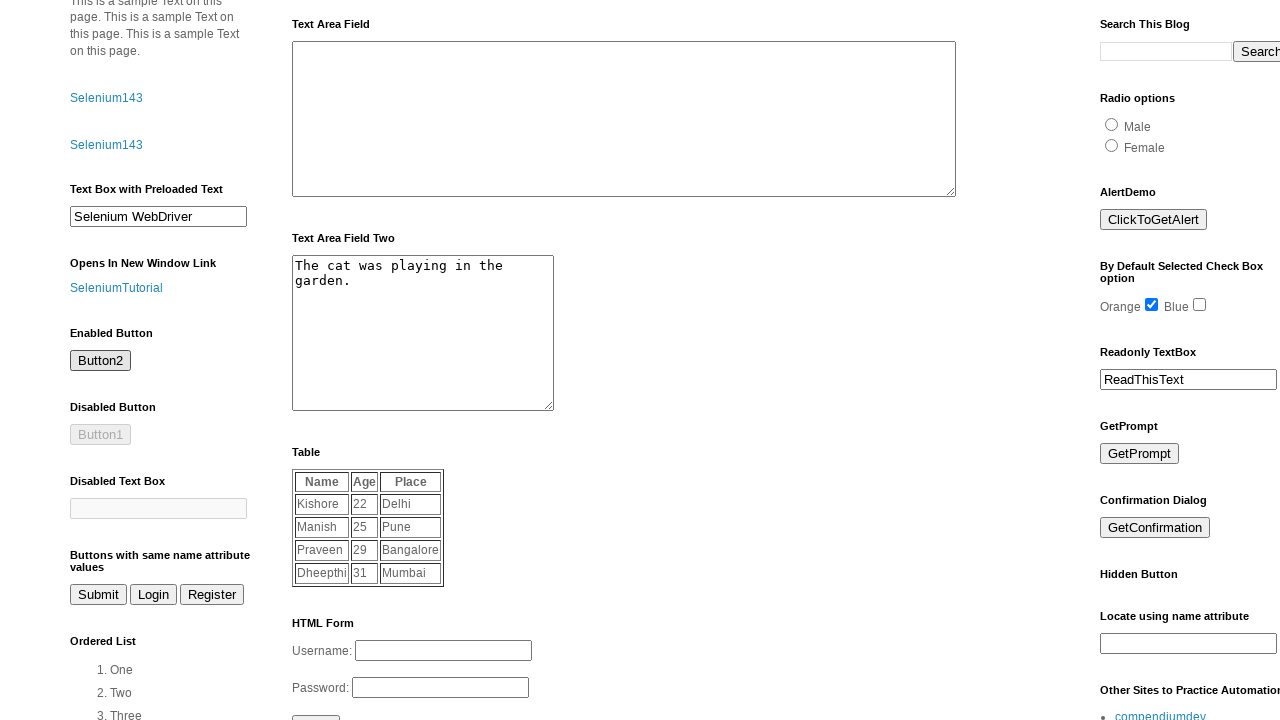

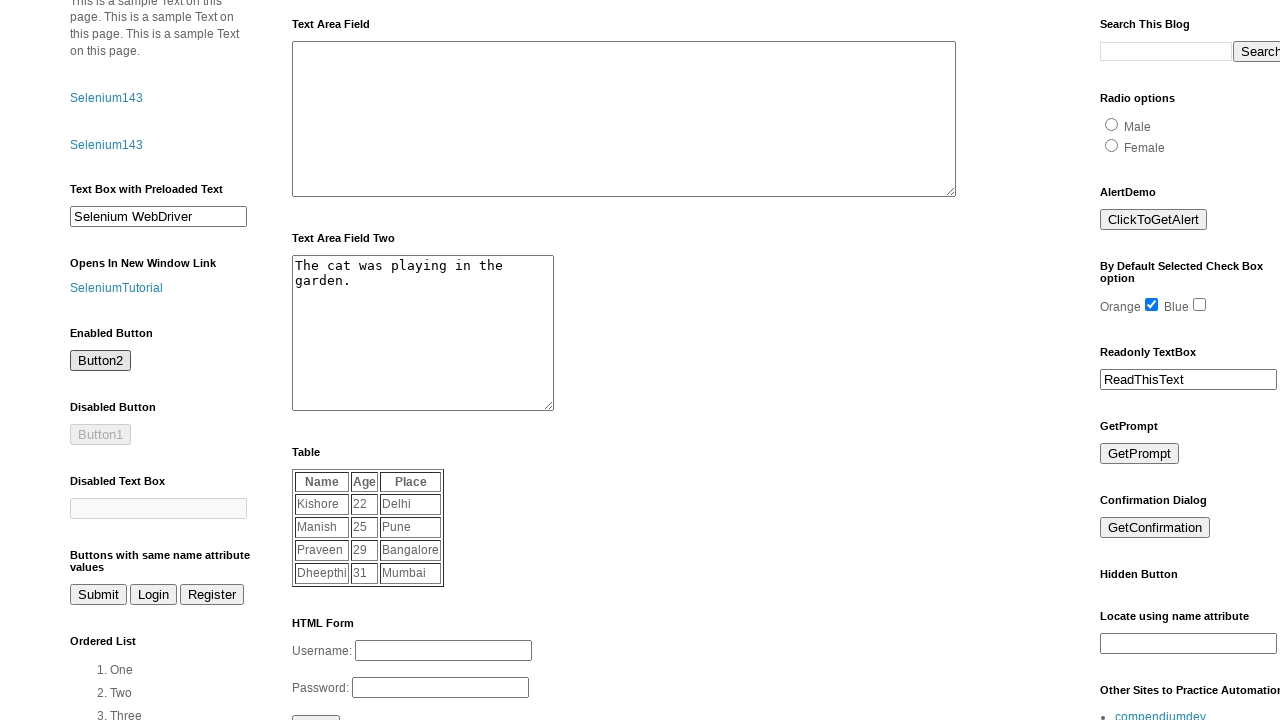